Tests clicking an image button and verifies an overlay panel becomes visible

Starting URL: https://leafground.com/button.xhtml

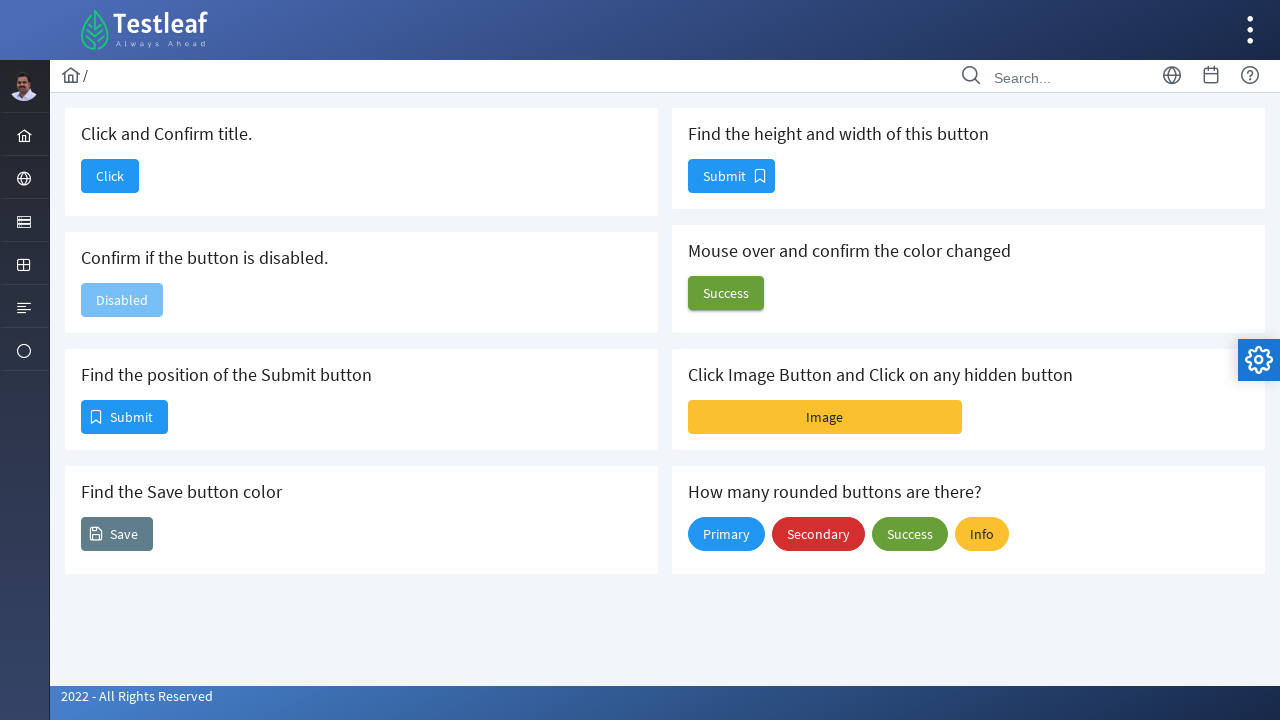

Clicked the Image button at (825, 417) on xpath=//span[text()='Image']
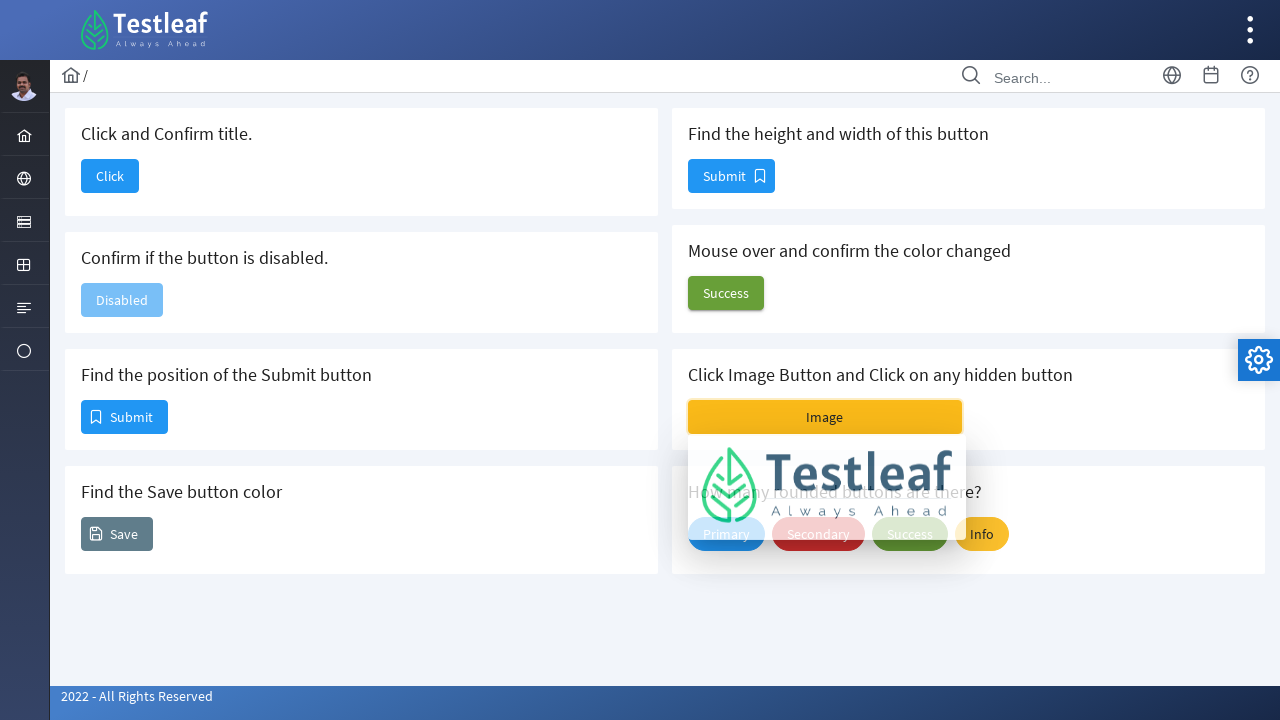

Overlay panel content became visible
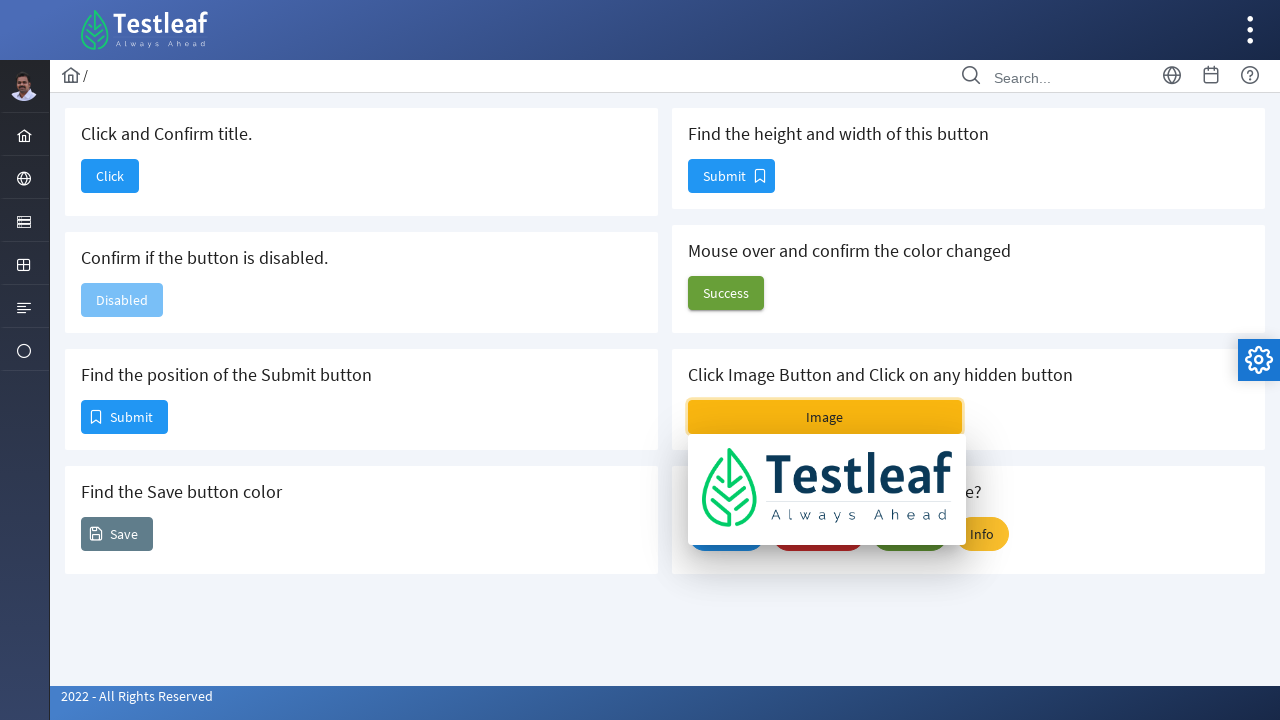

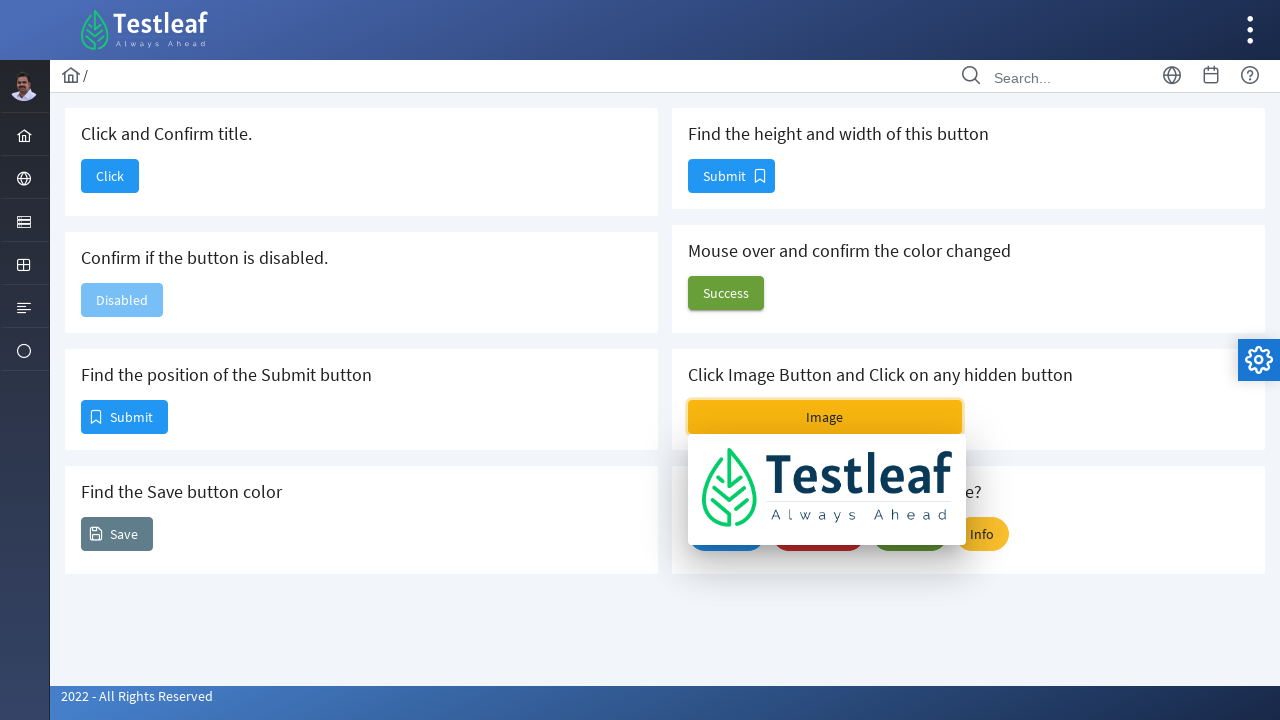